Tests editing a todo item by double-clicking, filling new text, and pressing Enter

Starting URL: https://demo.playwright.dev/todomvc

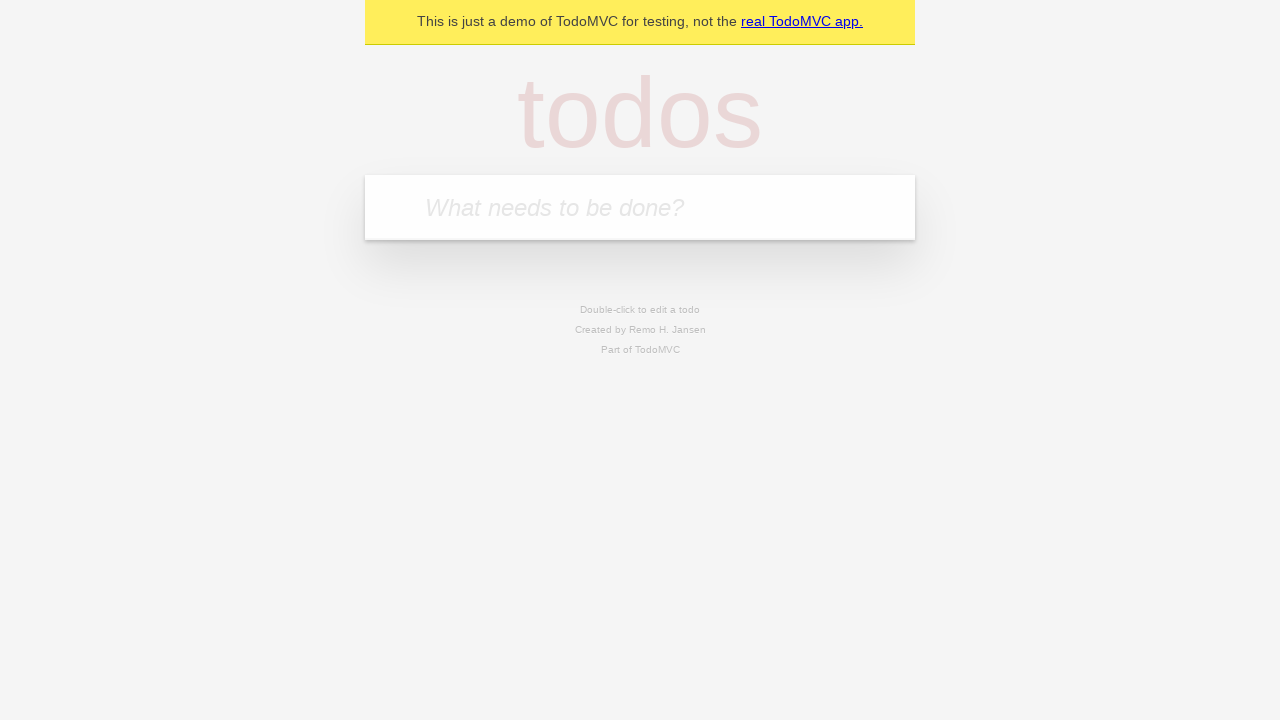

Filled new todo field with 'buy some cheese' on internal:attr=[placeholder="What needs to be done?"i]
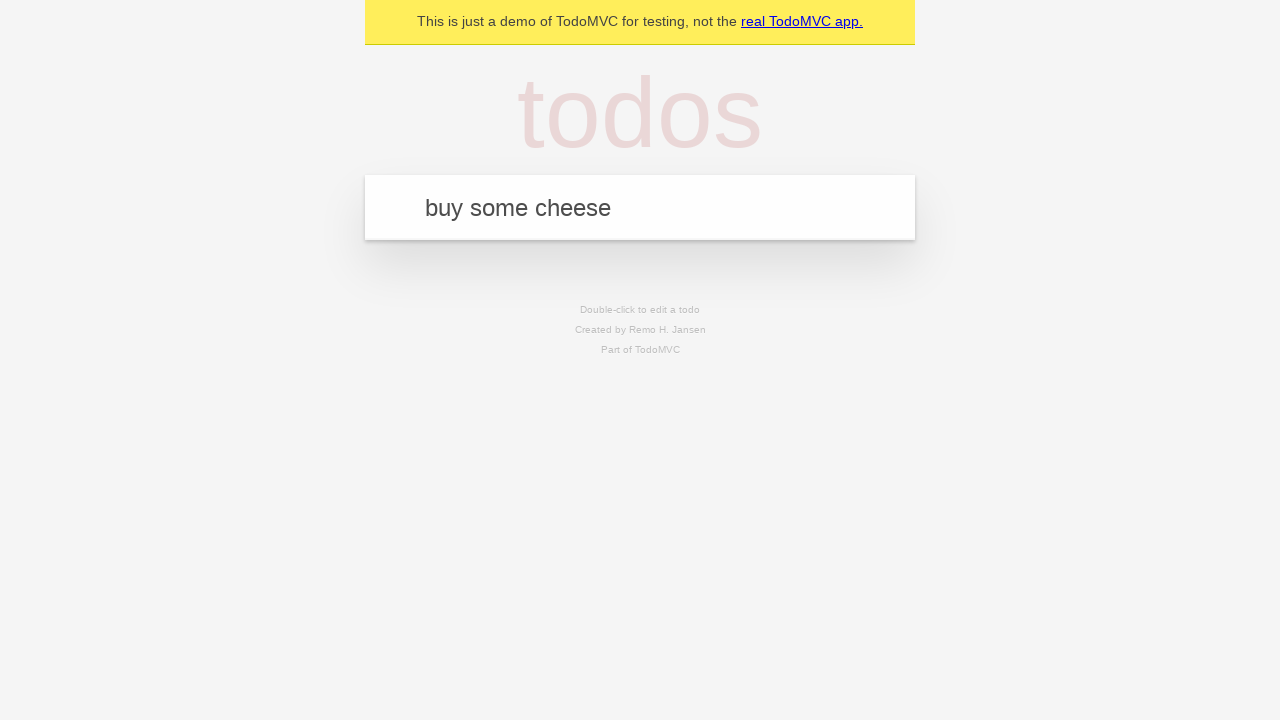

Pressed Enter to create todo 'buy some cheese' on internal:attr=[placeholder="What needs to be done?"i]
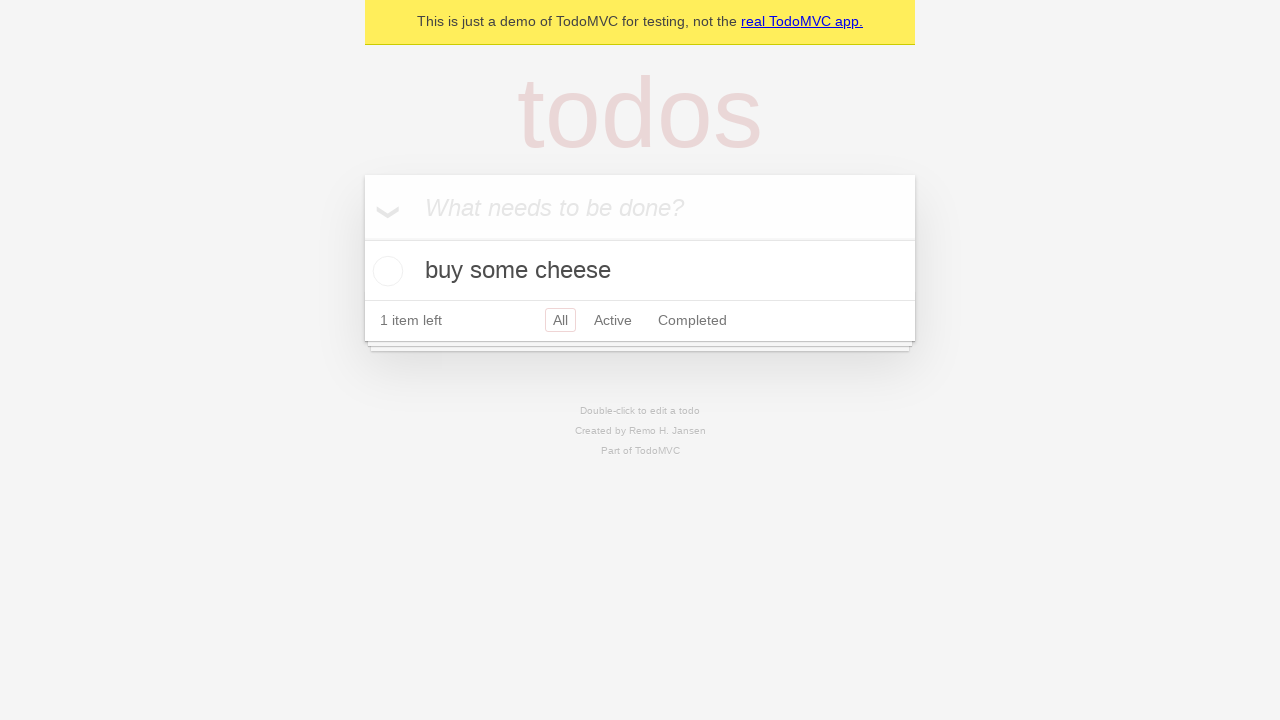

Filled new todo field with 'feed the cat' on internal:attr=[placeholder="What needs to be done?"i]
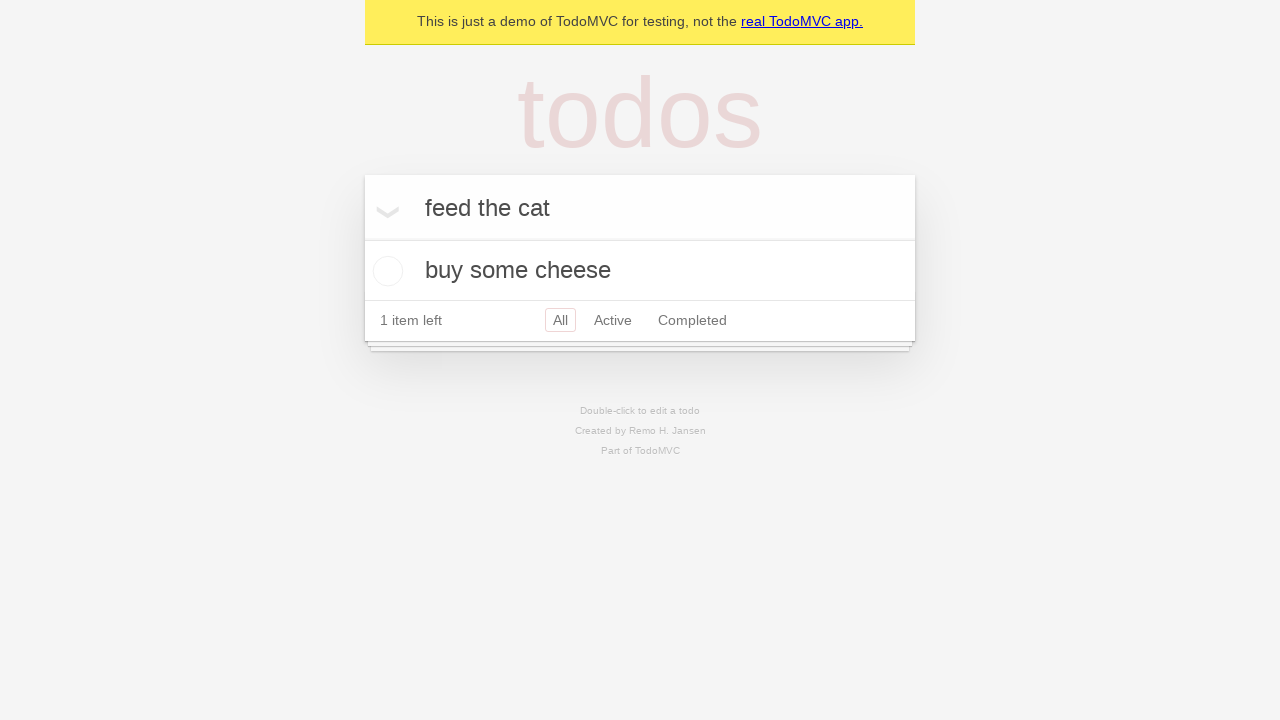

Pressed Enter to create todo 'feed the cat' on internal:attr=[placeholder="What needs to be done?"i]
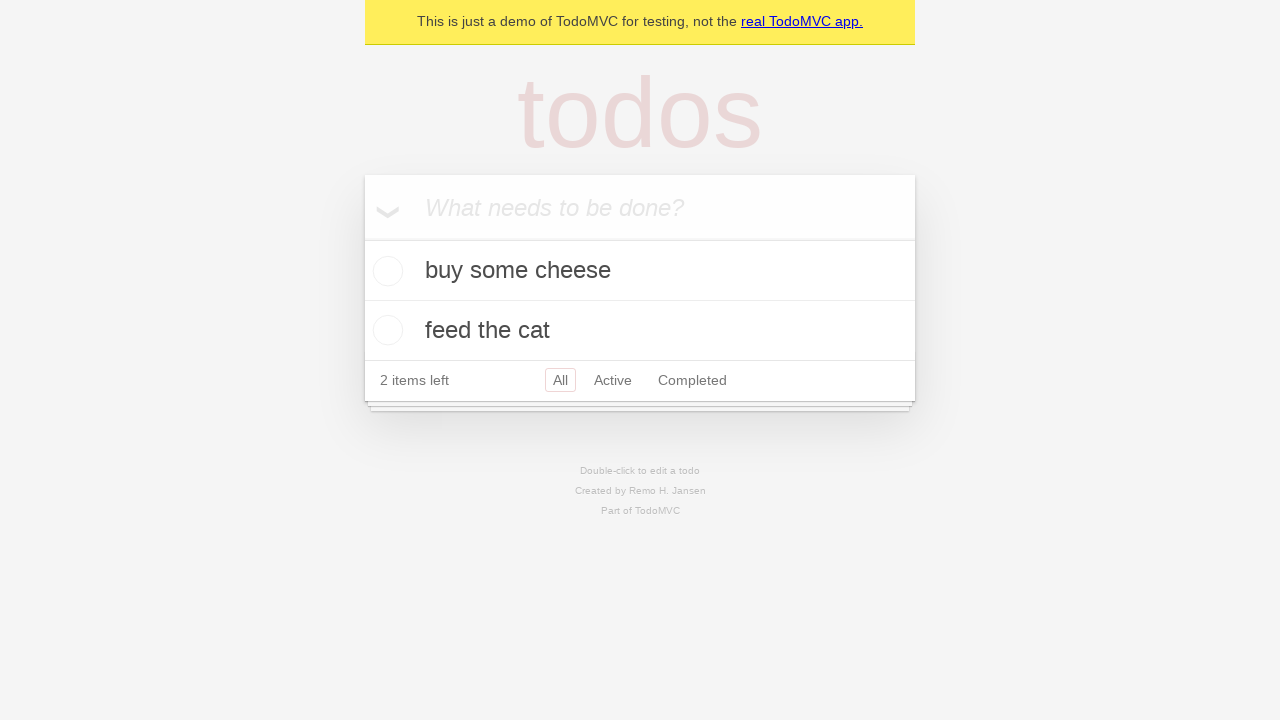

Filled new todo field with 'book a doctors appointment' on internal:attr=[placeholder="What needs to be done?"i]
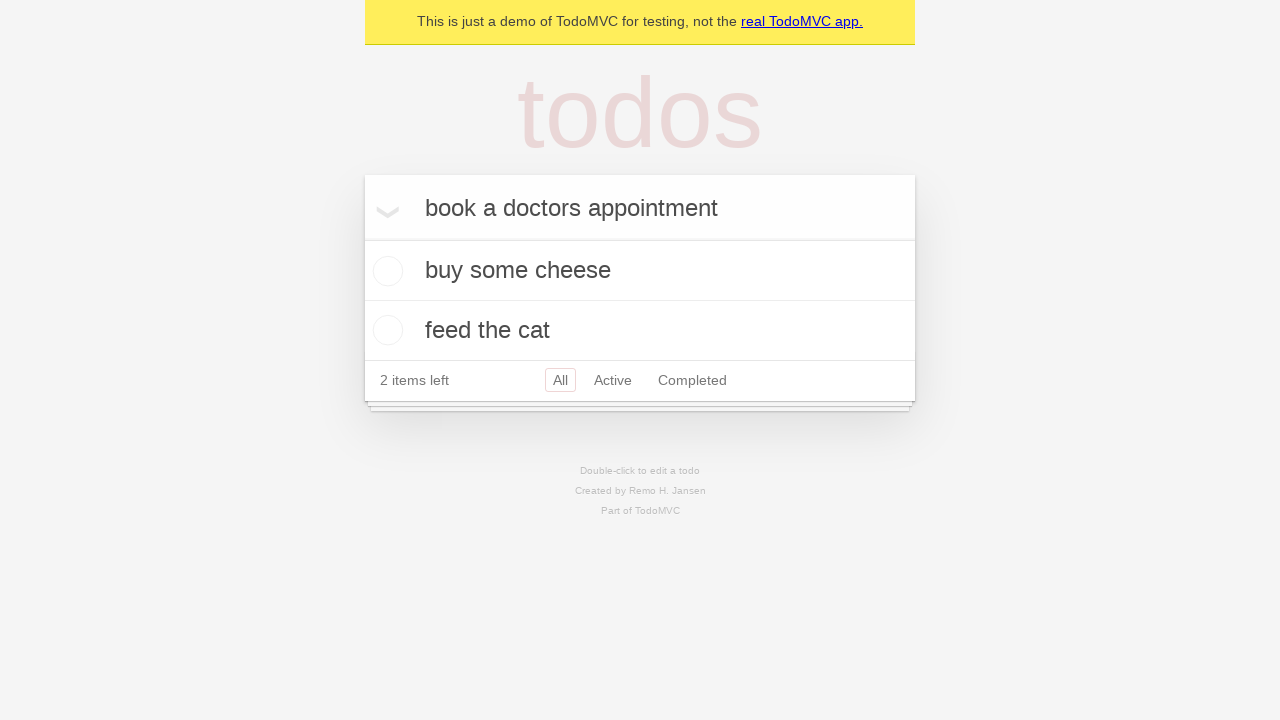

Pressed Enter to create todo 'book a doctors appointment' on internal:attr=[placeholder="What needs to be done?"i]
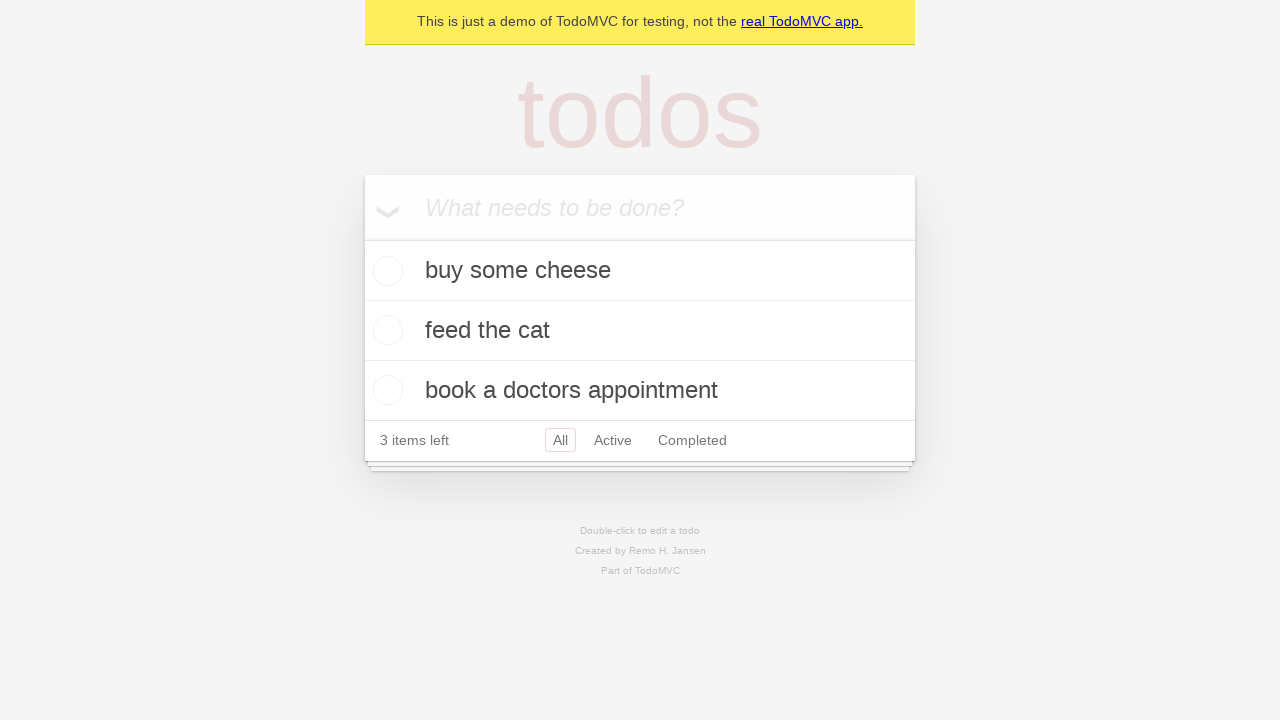

Located the second todo item
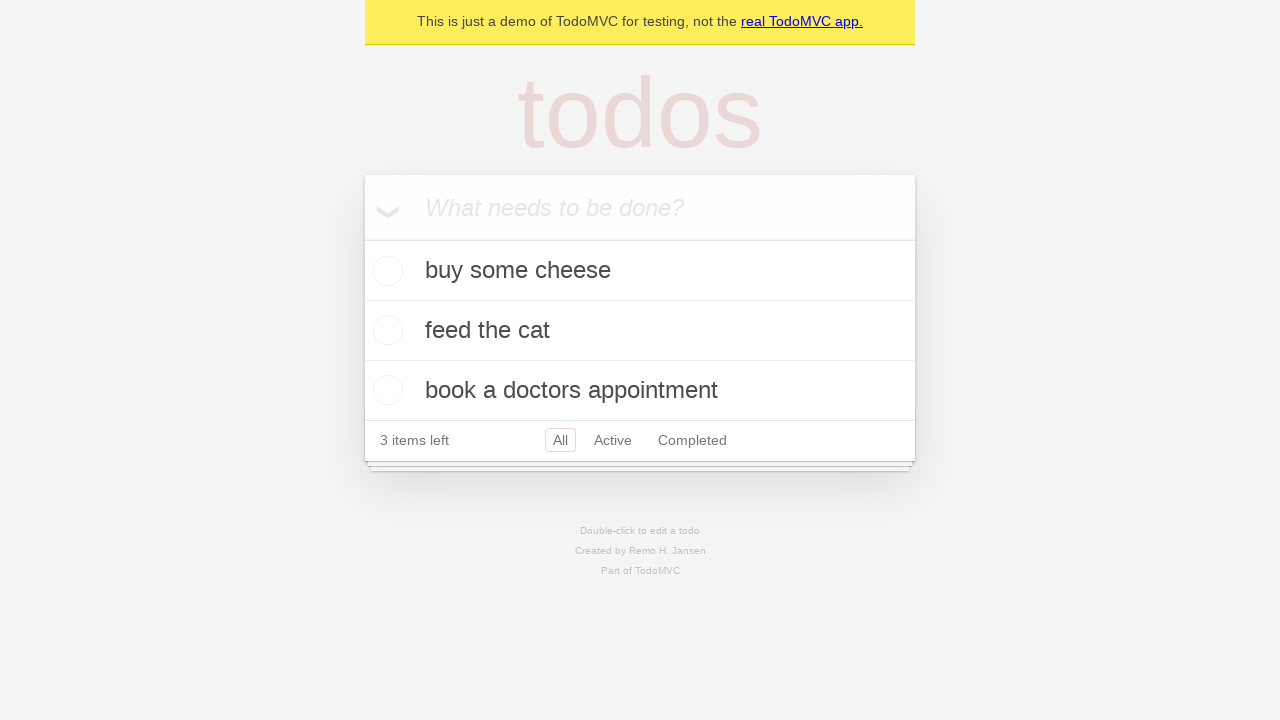

Double-clicked second todo item to enter edit mode at (640, 331) on internal:testid=[data-testid="todo-item"s] >> nth=1
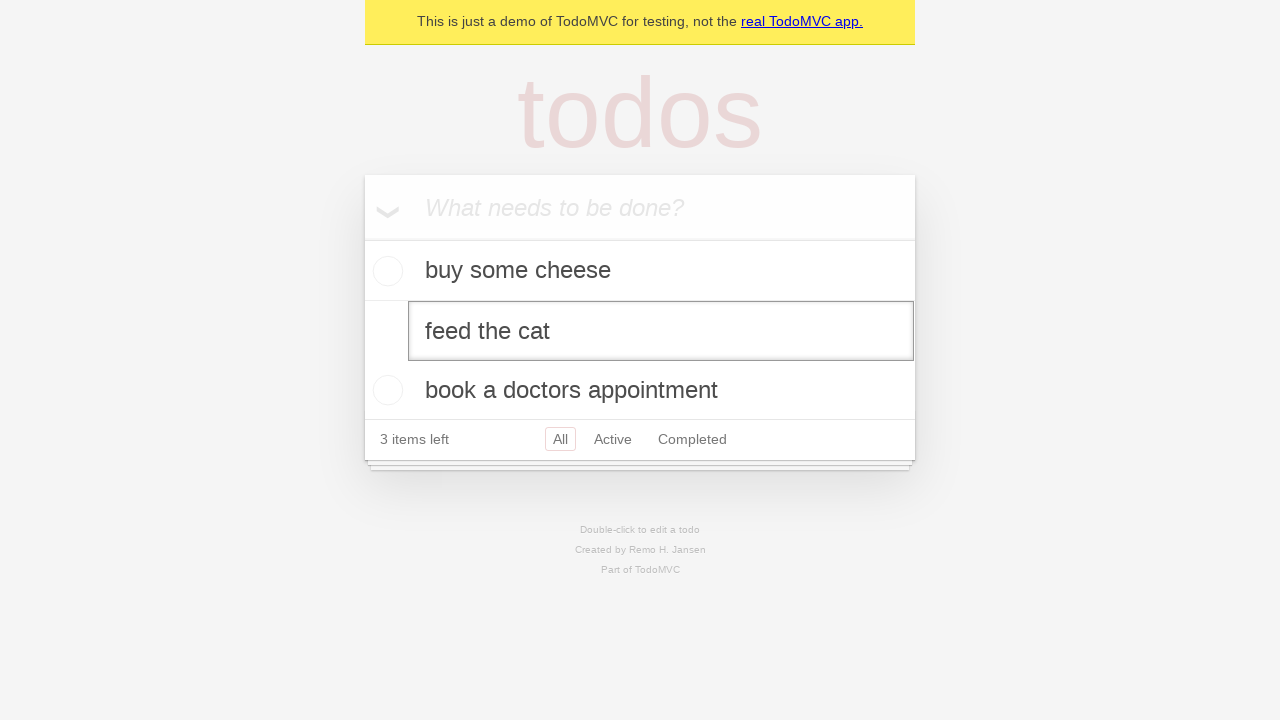

Filled edit field with new todo text 'buy some sausages' on internal:testid=[data-testid="todo-item"s] >> nth=1 >> internal:role=textbox[nam
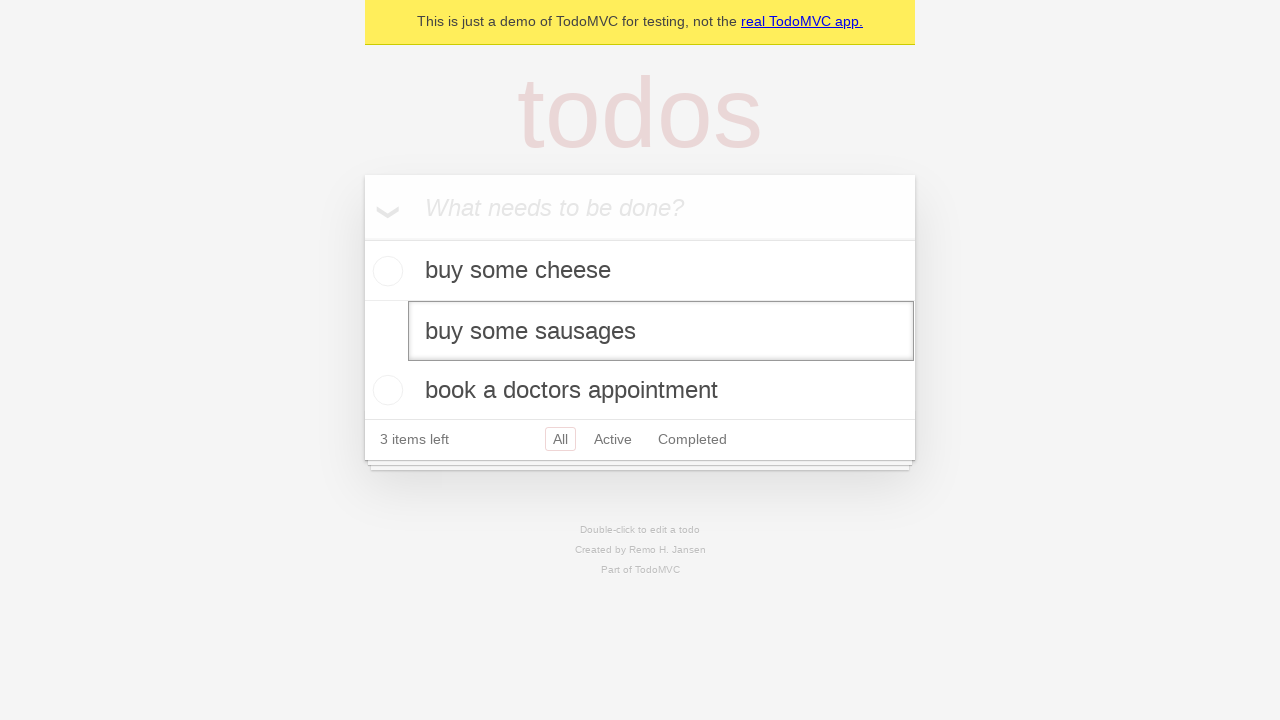

Pressed Enter to save edited todo item on internal:testid=[data-testid="todo-item"s] >> nth=1 >> internal:role=textbox[nam
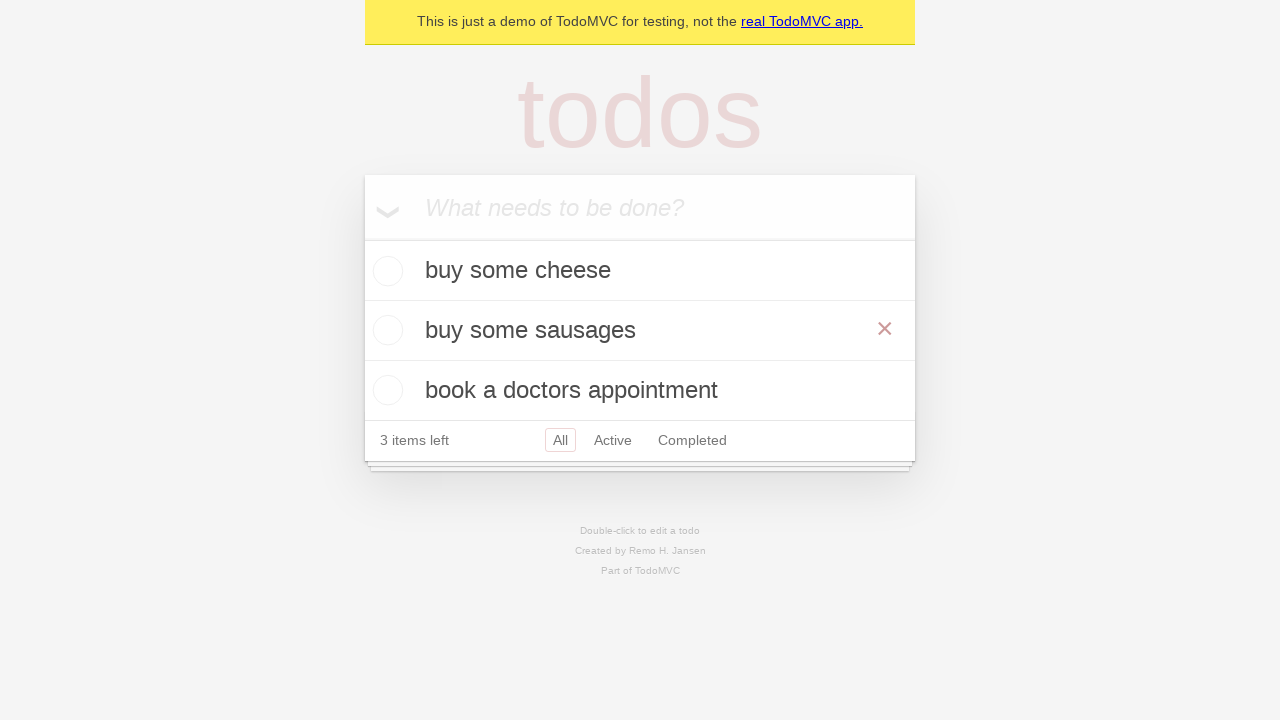

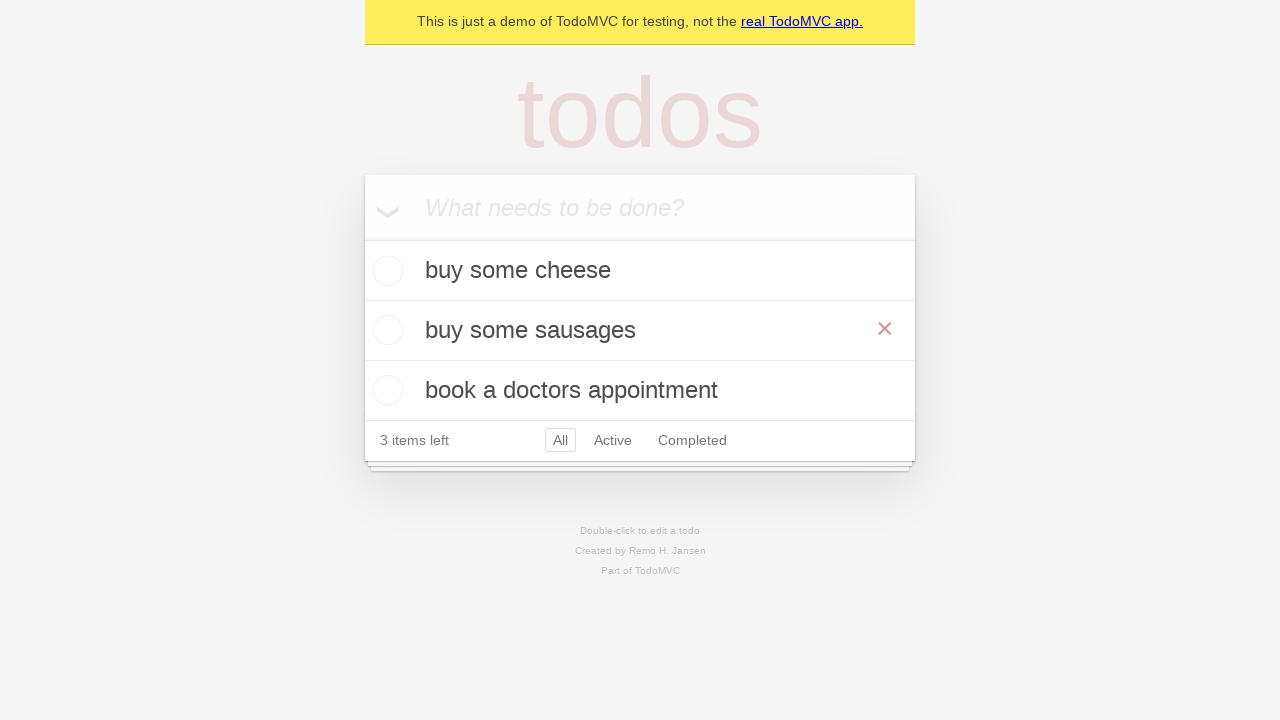